Solves a math captcha by calculating a formula, filling the answer, selecting checkboxes, and submitting the form

Starting URL: https://suninjuly.github.io/math.html

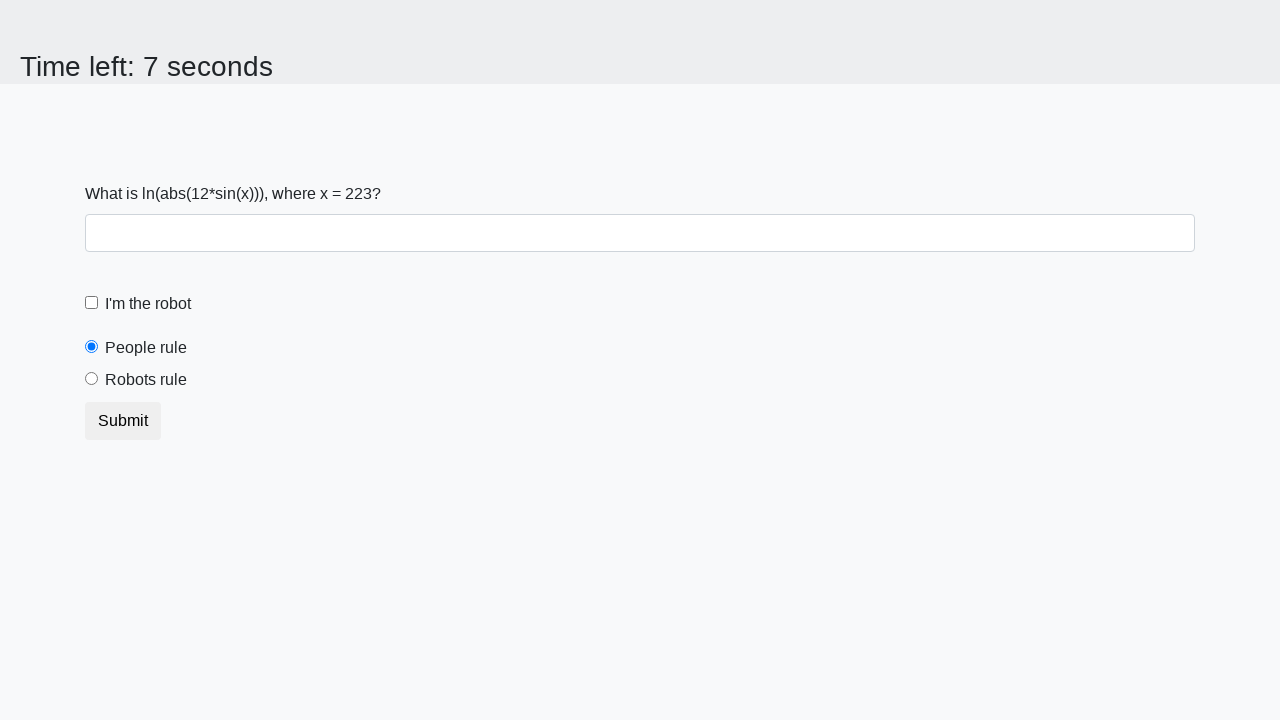

Retrieved the value from input_value element for calculation
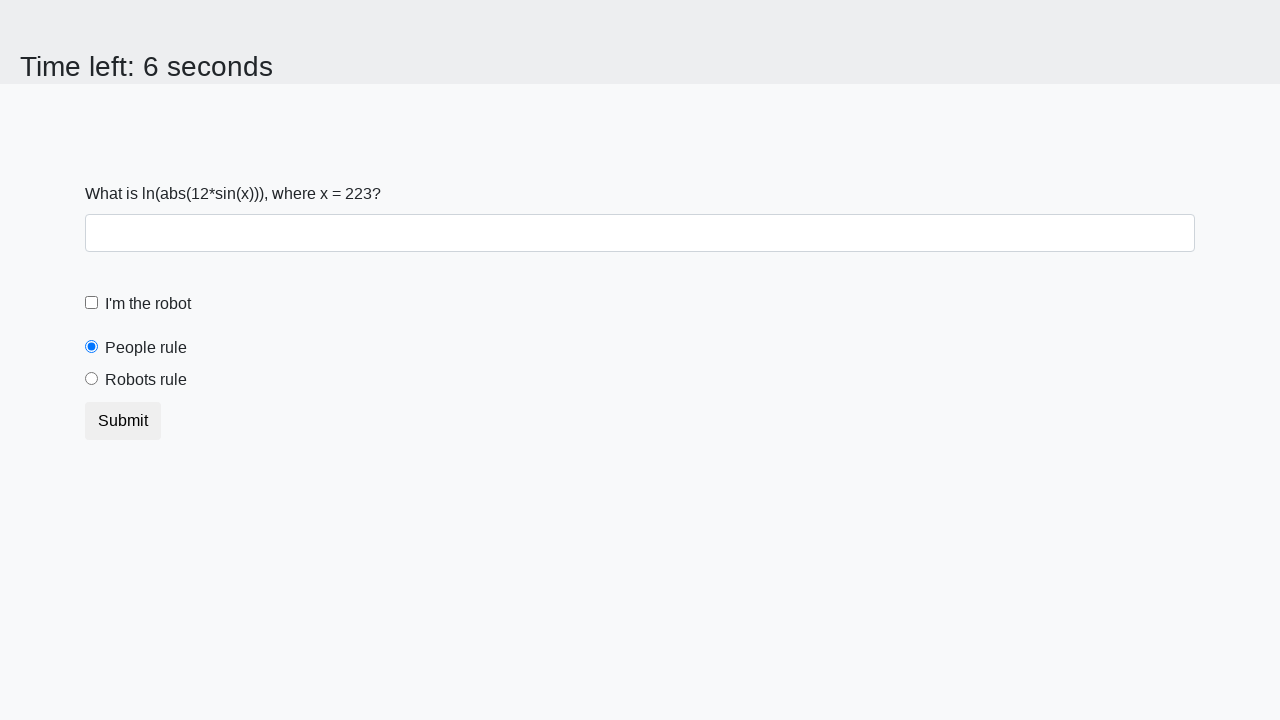

Calculated math formula result using log(abs(12*sin(x)))
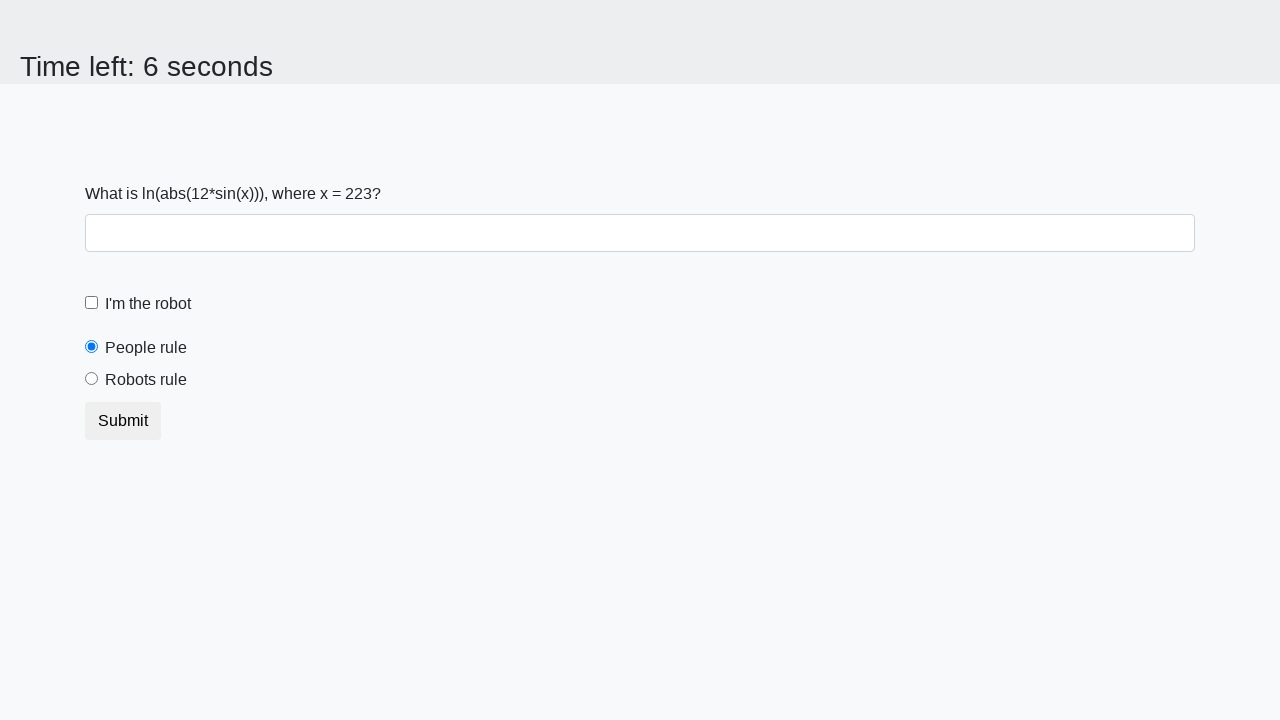

Filled the answer field with calculated result on .form-control
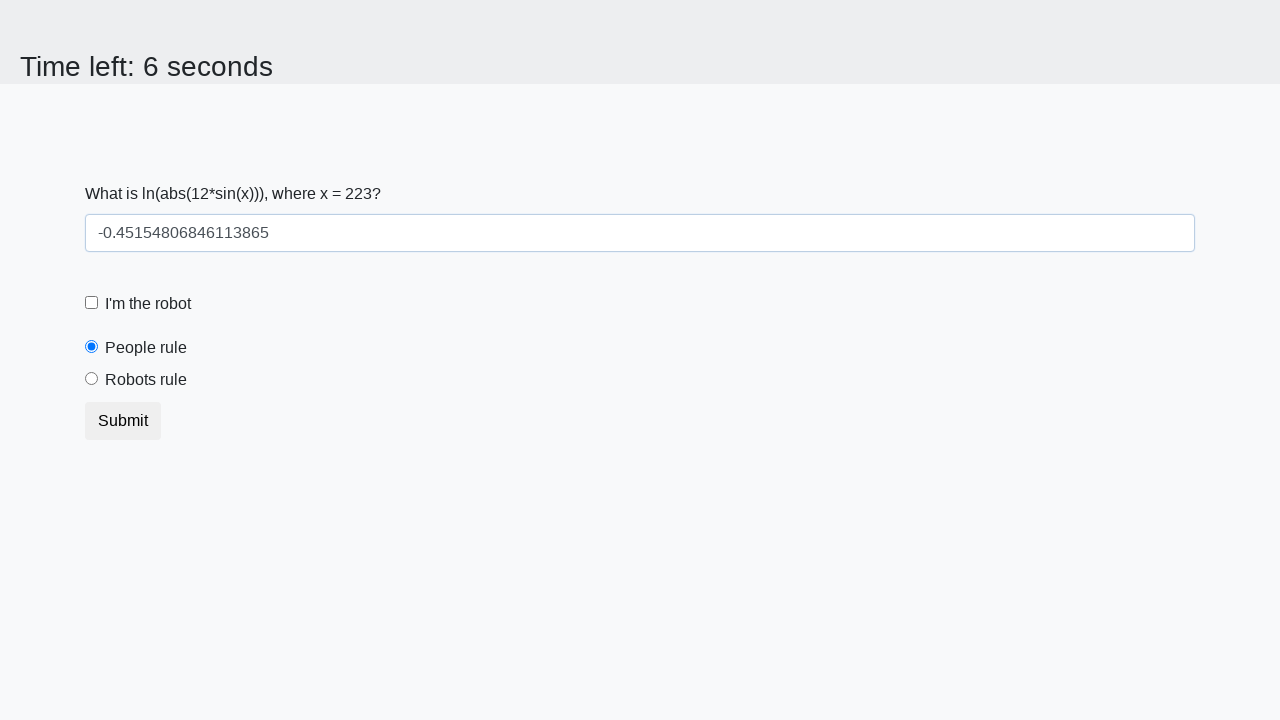

Clicked the robot checkbox at (92, 303) on #robotCheckbox
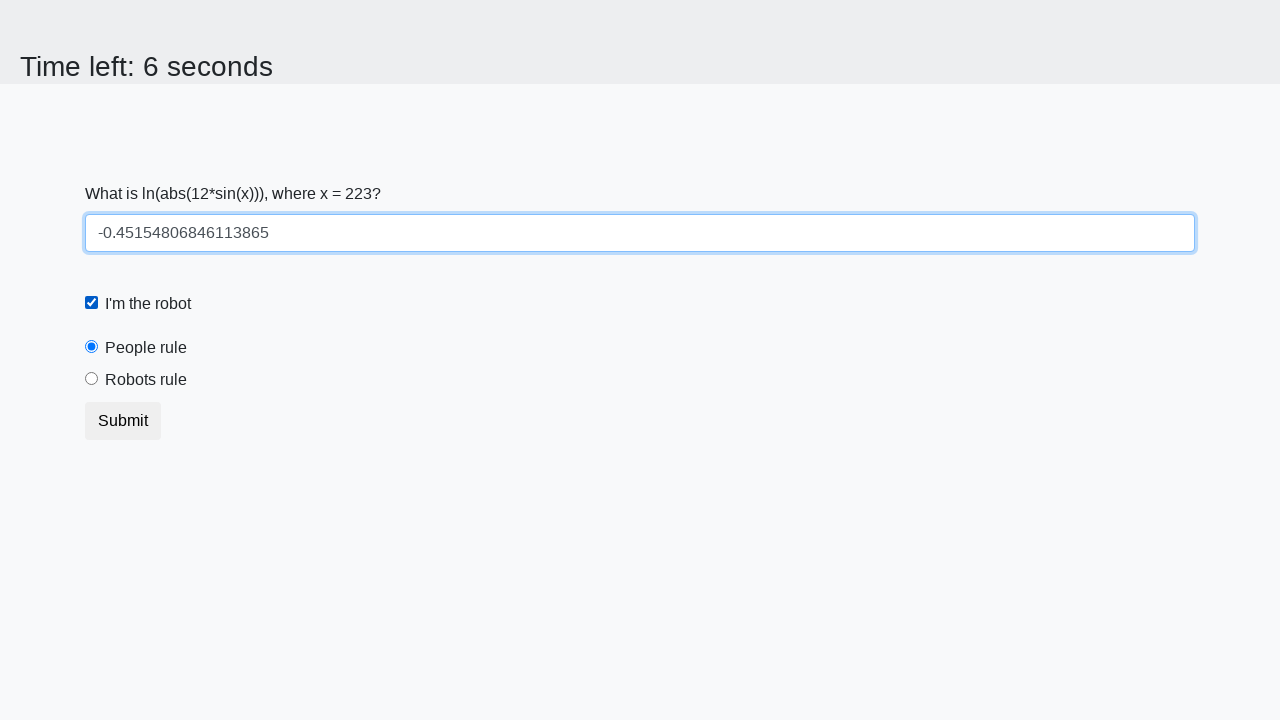

Clicked the robots rule radio button at (92, 379) on #robotsRule
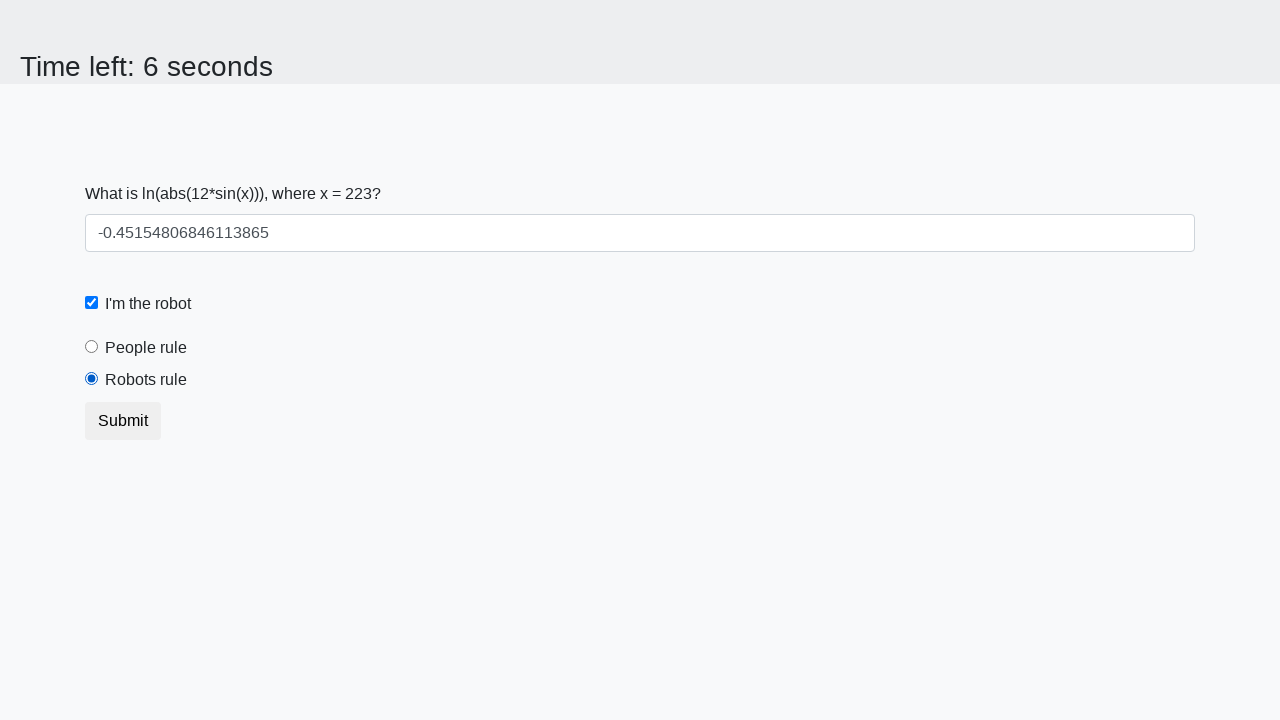

Submitted the form by clicking the submit button at (123, 421) on .btn
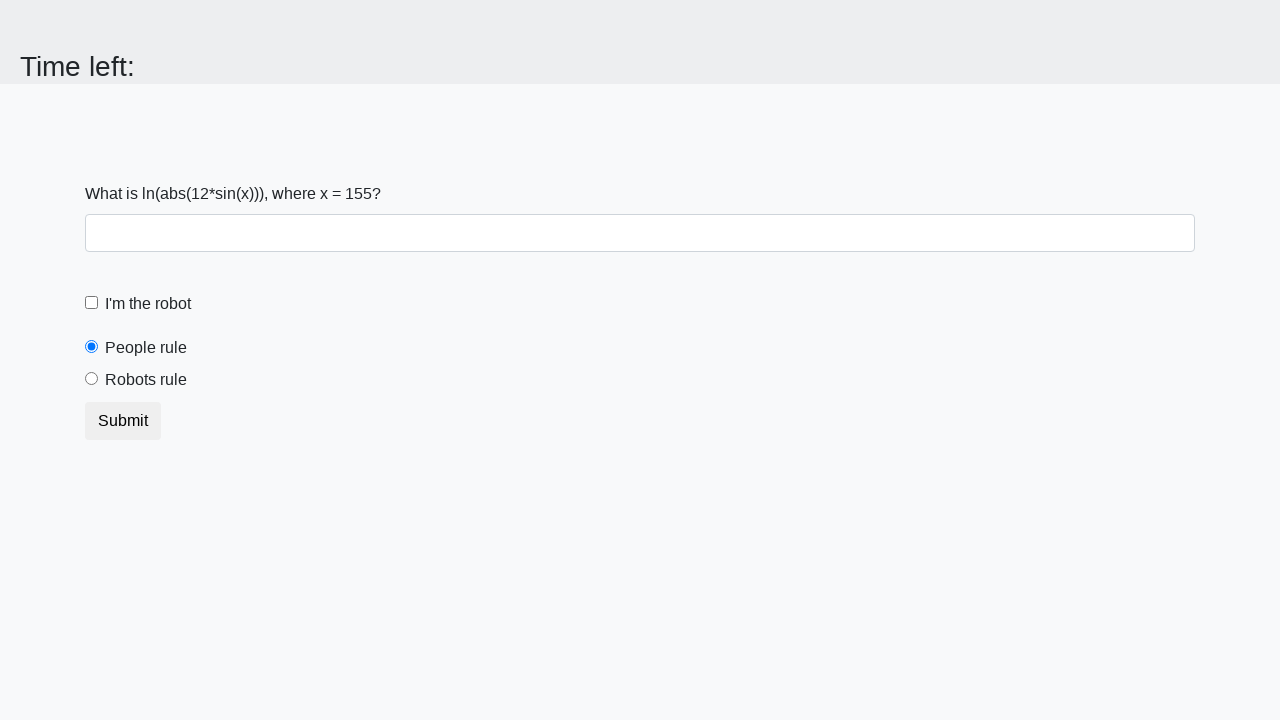

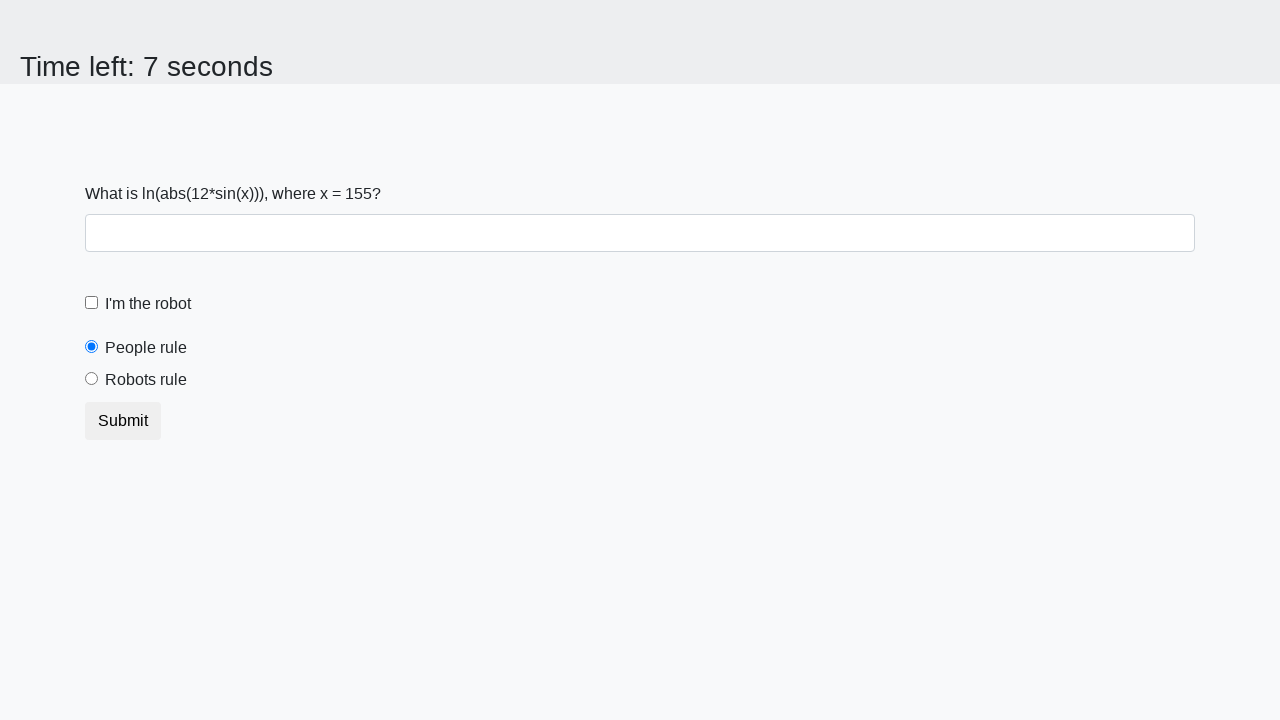